Tests drag-and-drop functionality on jQueryUI's droppable demo page by dragging an element and dropping it onto a target element within an iframe.

Starting URL: https://jqueryui.com/droppable/

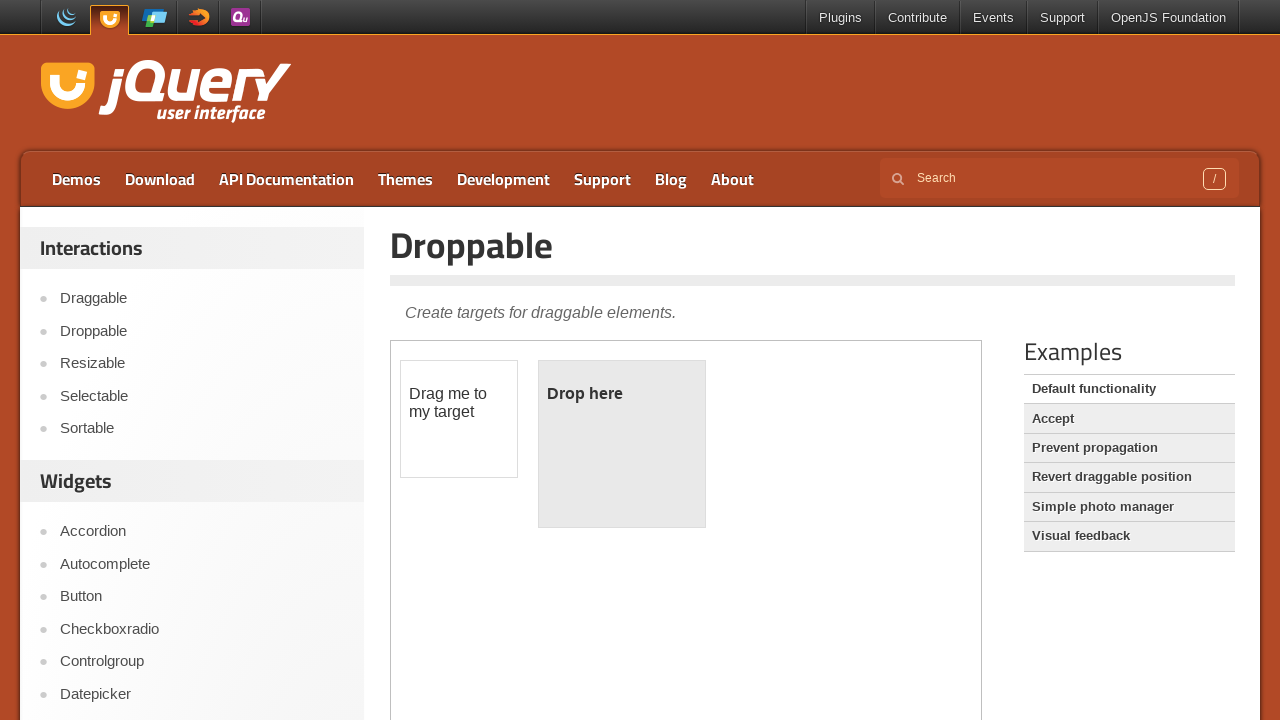

Located iframe containing drag-drop demo
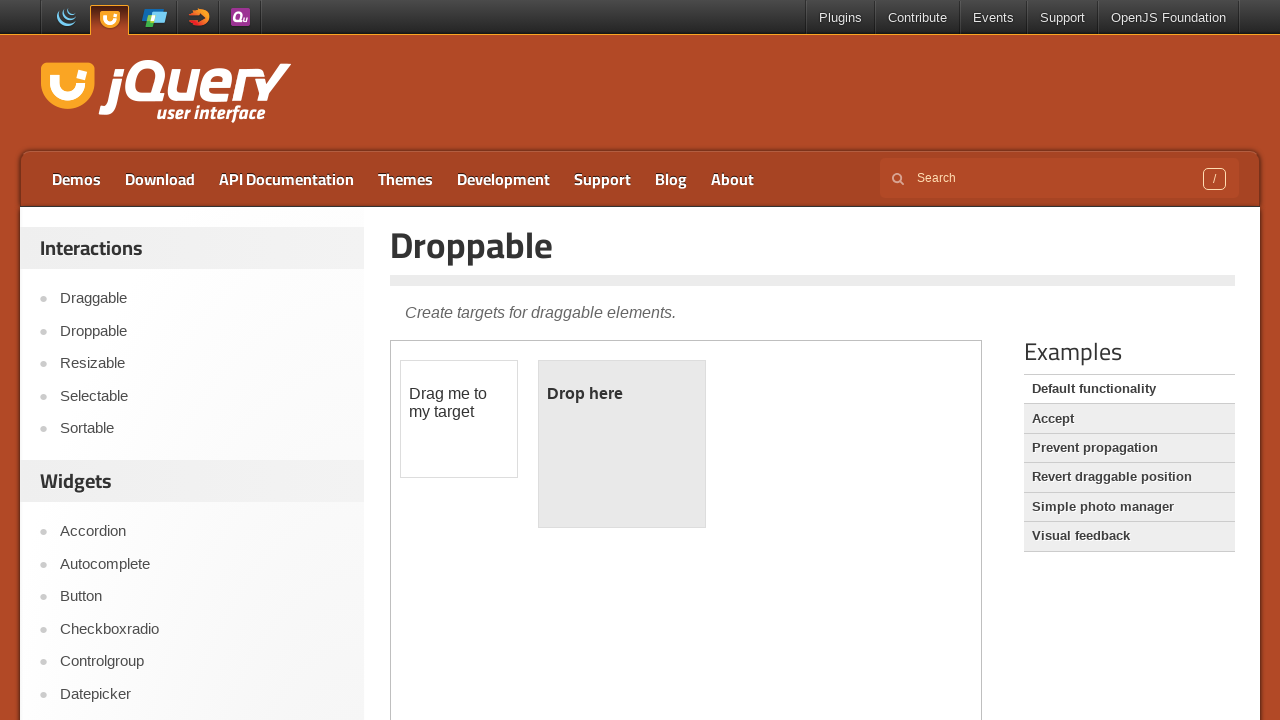

Located draggable element with ID 'draggable'
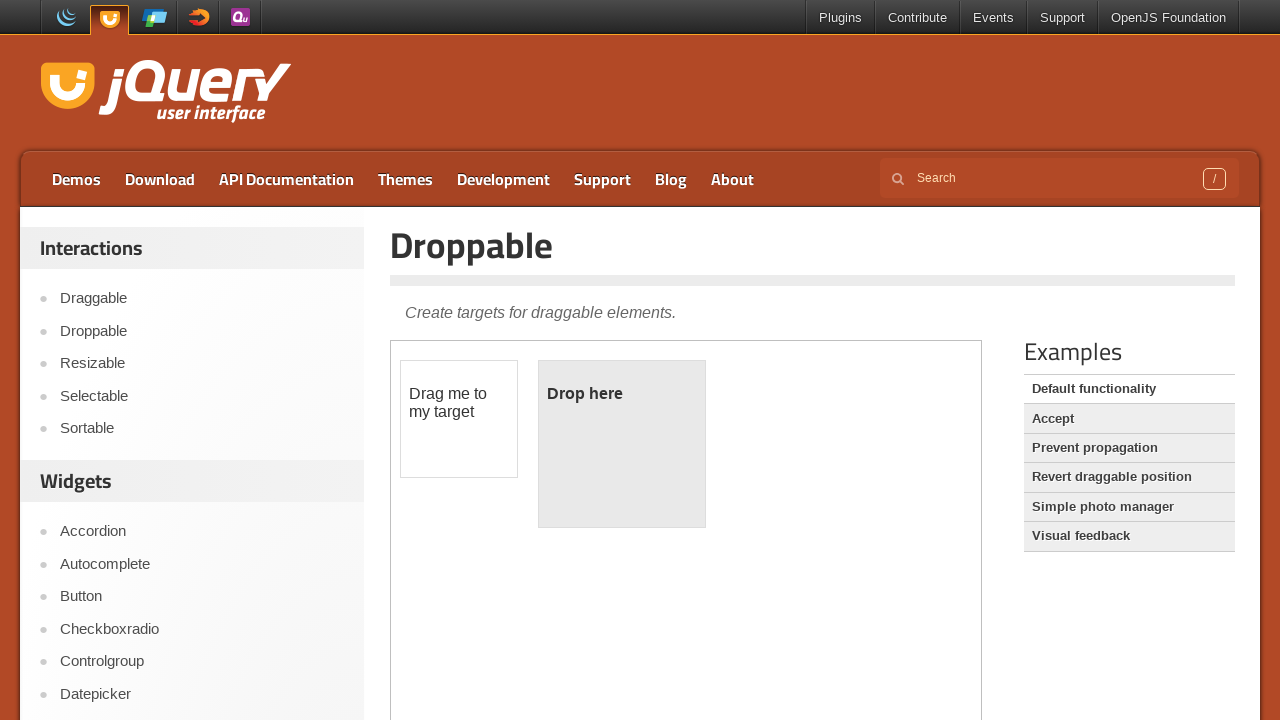

Located droppable target element with ID 'droppable'
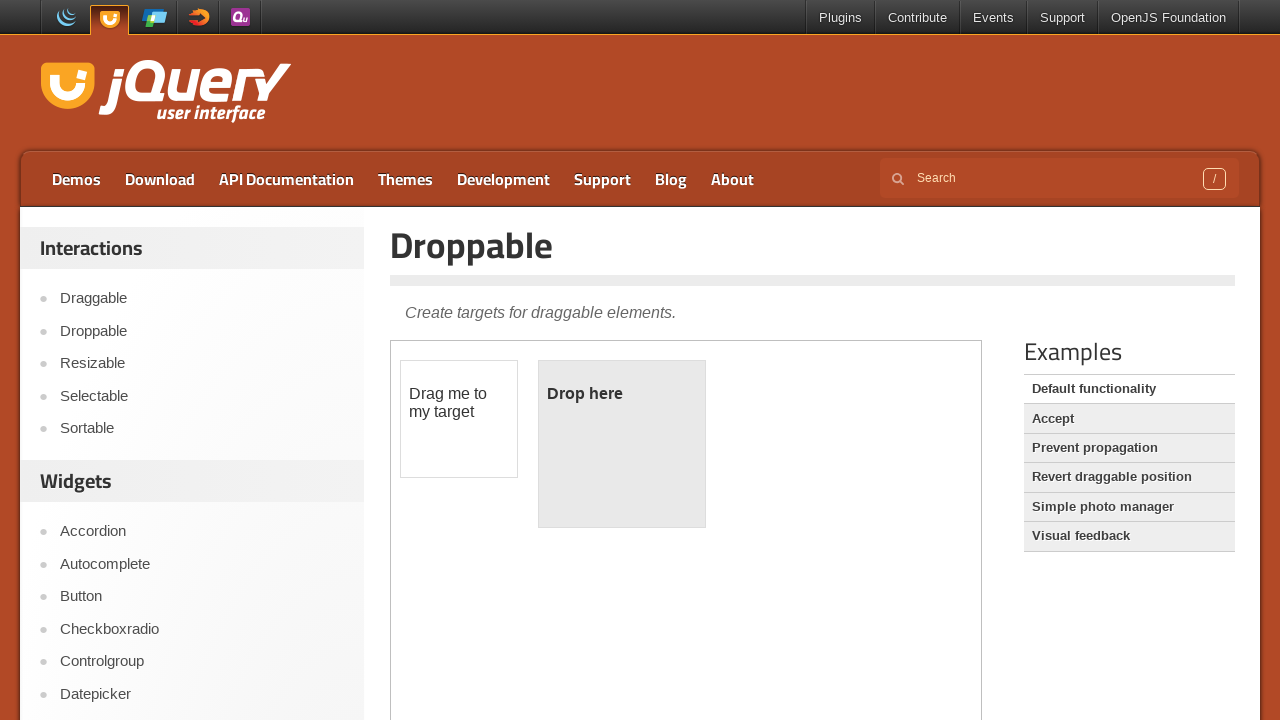

Dragged element and dropped it onto target element at (622, 444)
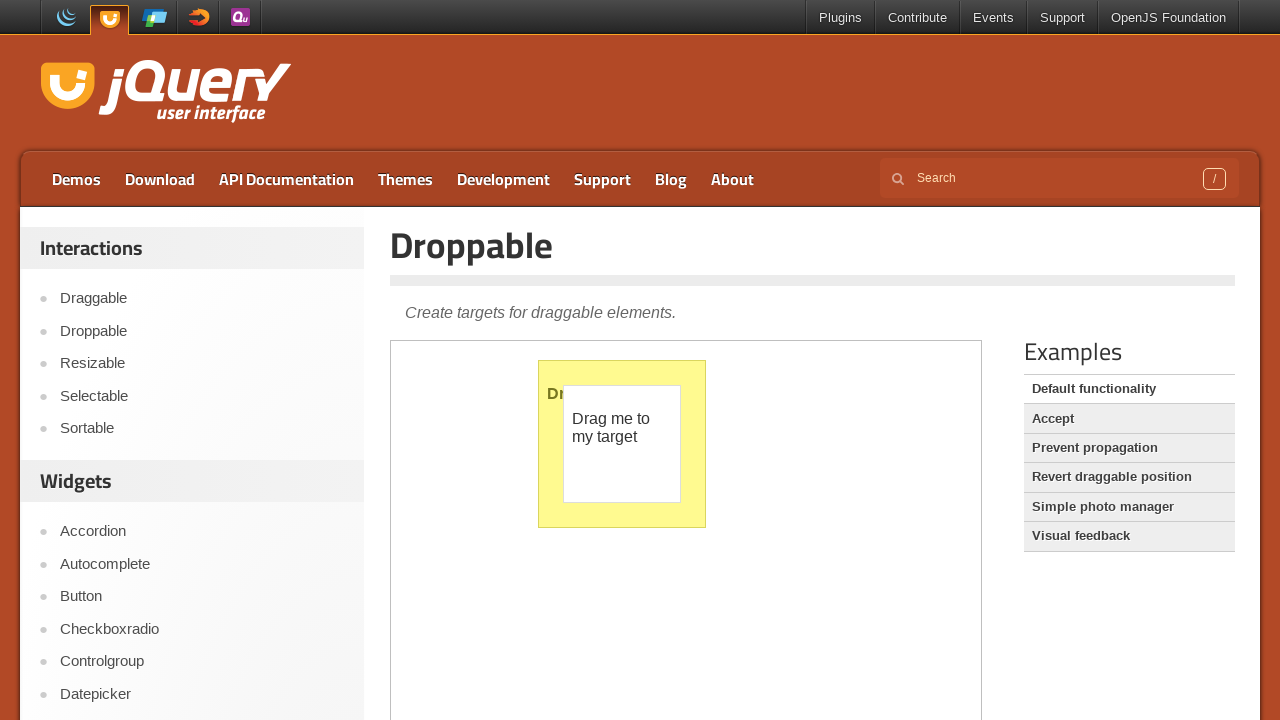

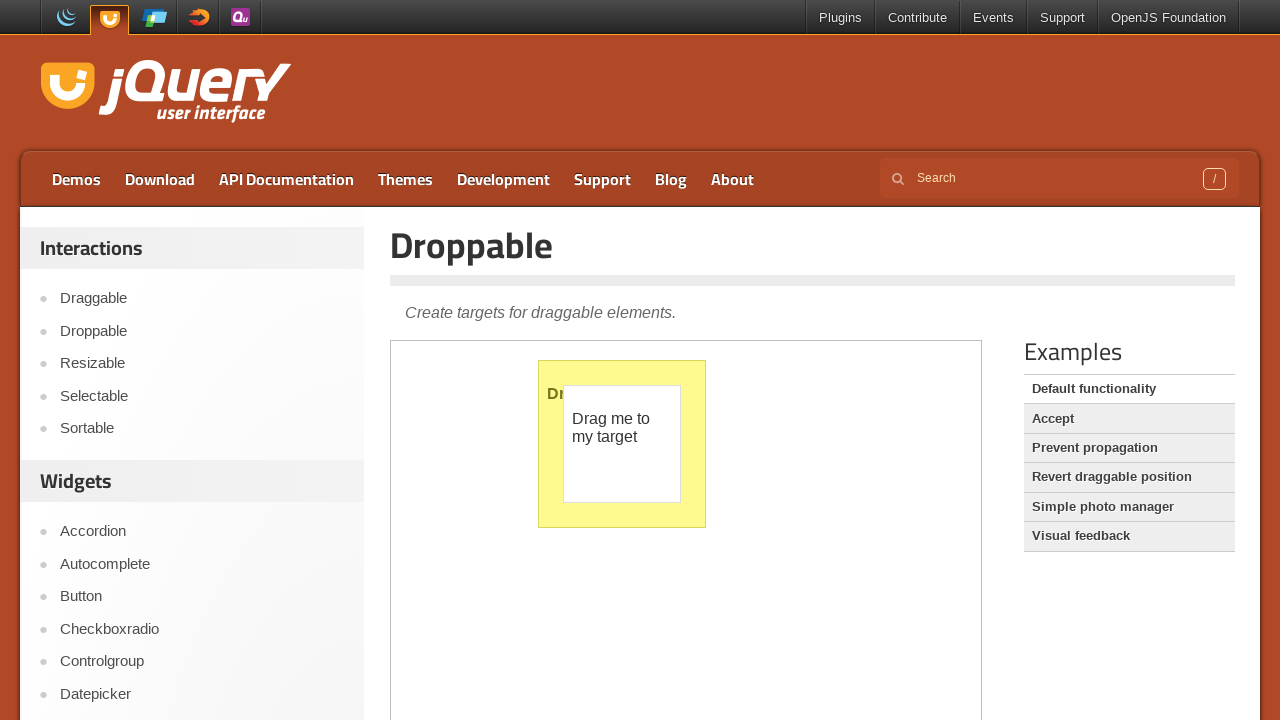